Tests marking all todo items as completed using the toggle all checkbox

Starting URL: https://demo.playwright.dev/todomvc/#/

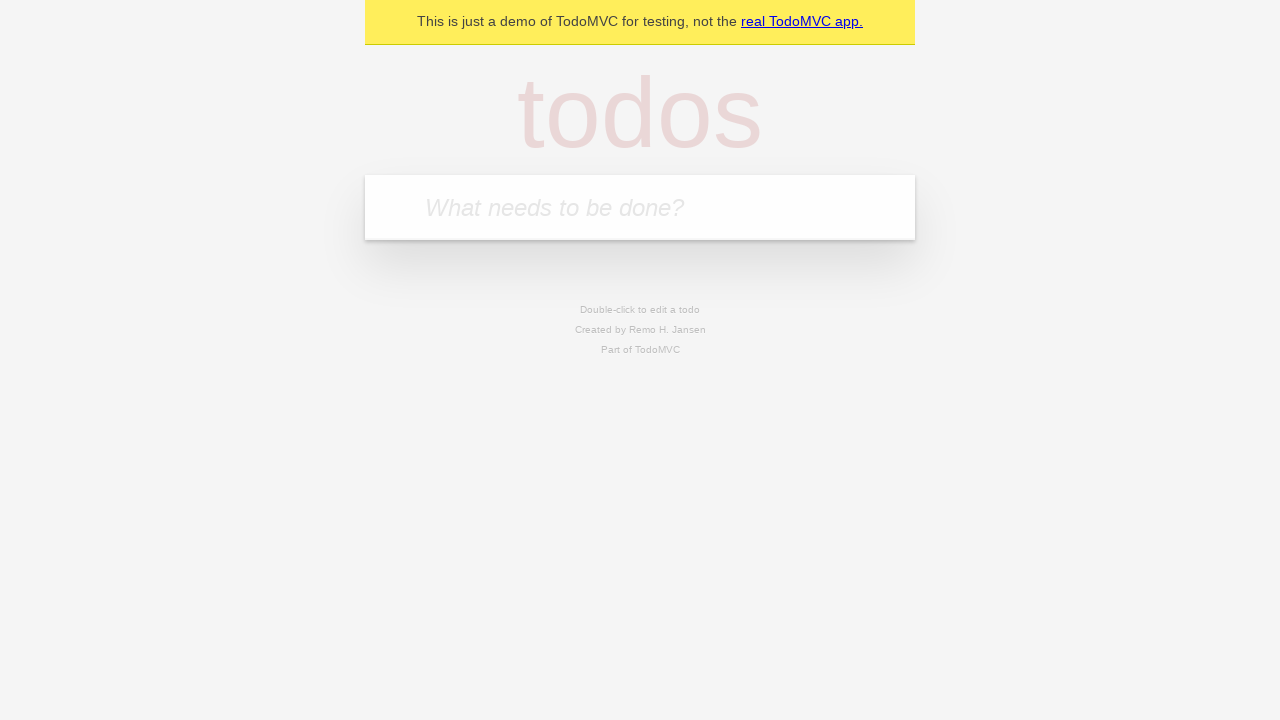

Filled todo input with 'buy some cheese' on internal:attr=[placeholder="What needs to be done?"i]
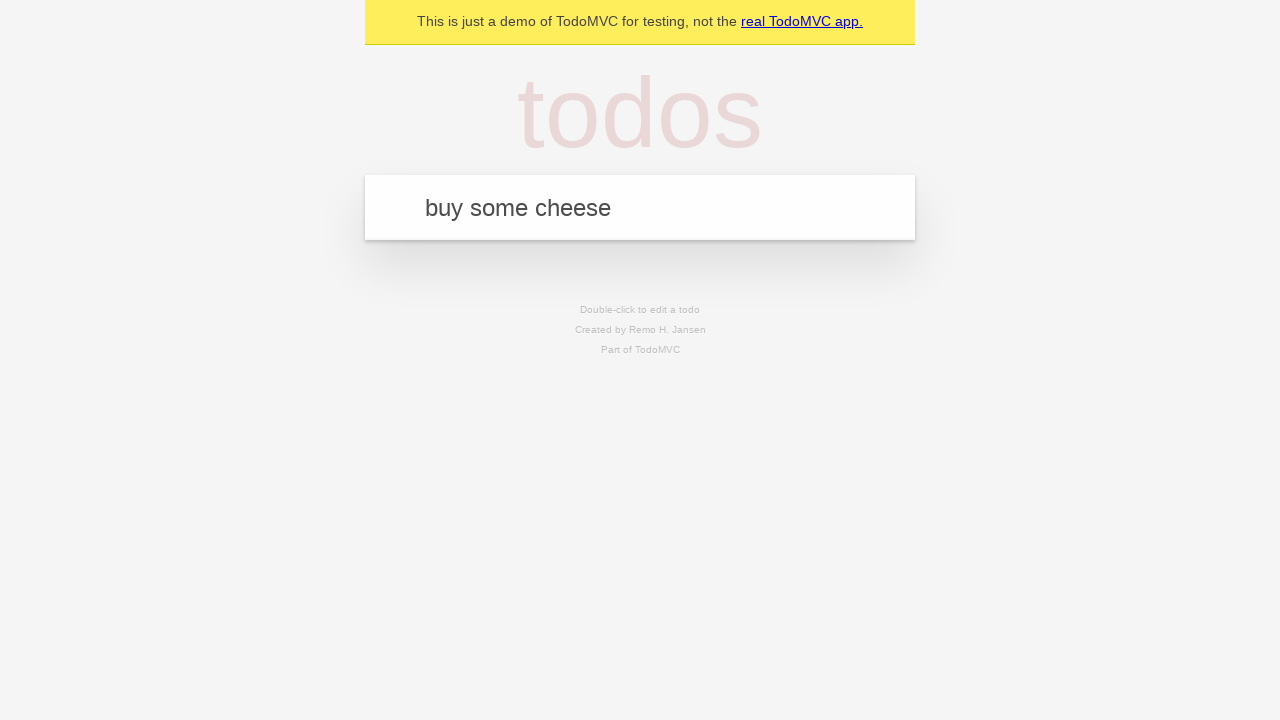

Pressed Enter to add 'buy some cheese' to todo list on internal:attr=[placeholder="What needs to be done?"i]
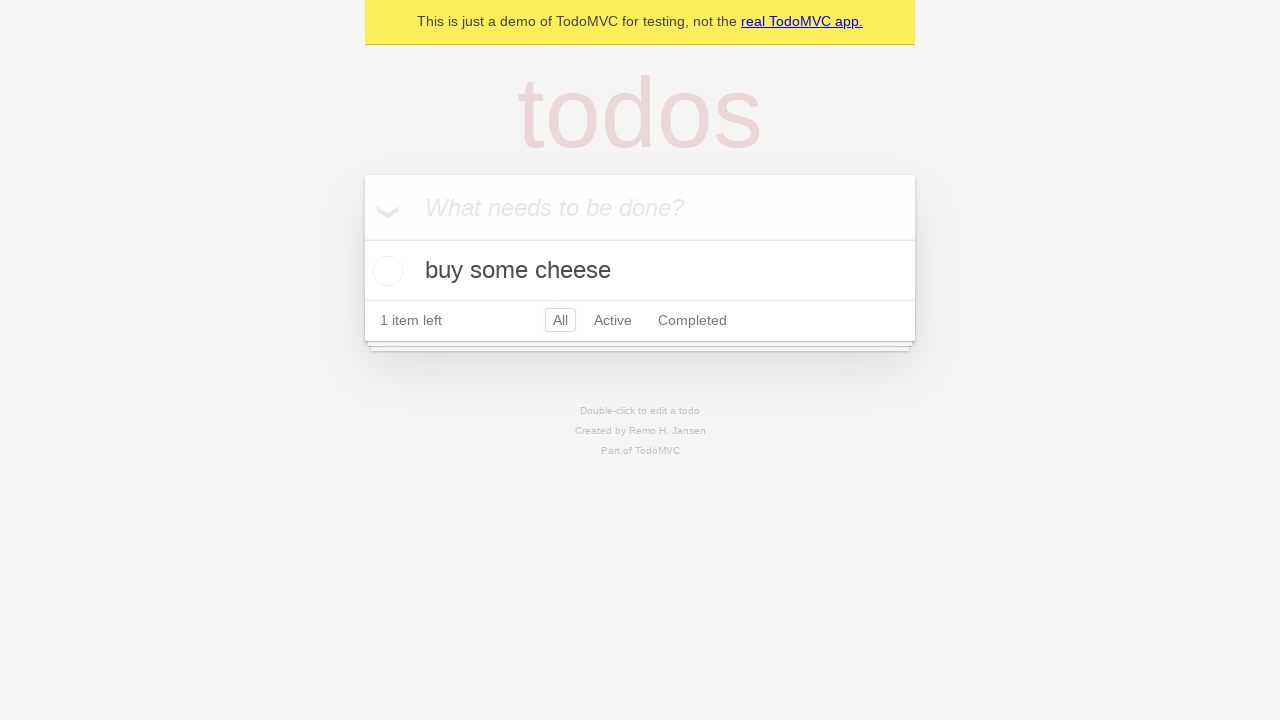

Filled todo input with 'feed the cat' on internal:attr=[placeholder="What needs to be done?"i]
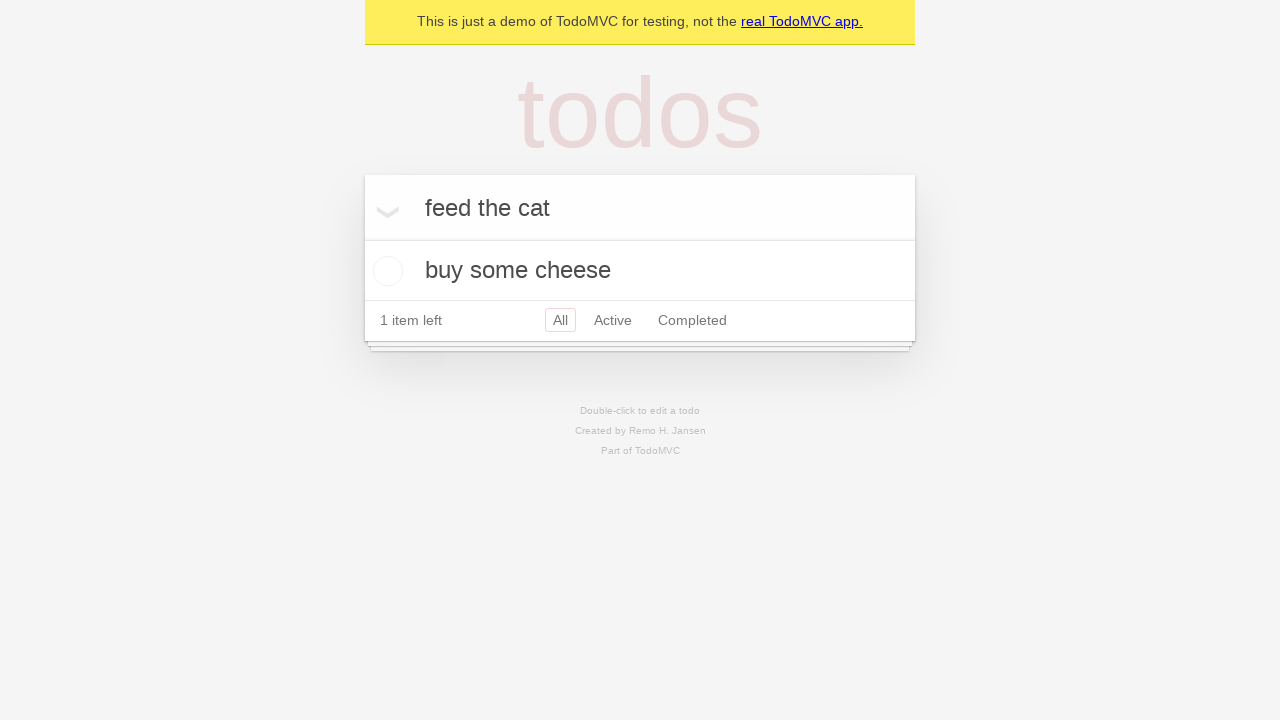

Pressed Enter to add 'feed the cat' to todo list on internal:attr=[placeholder="What needs to be done?"i]
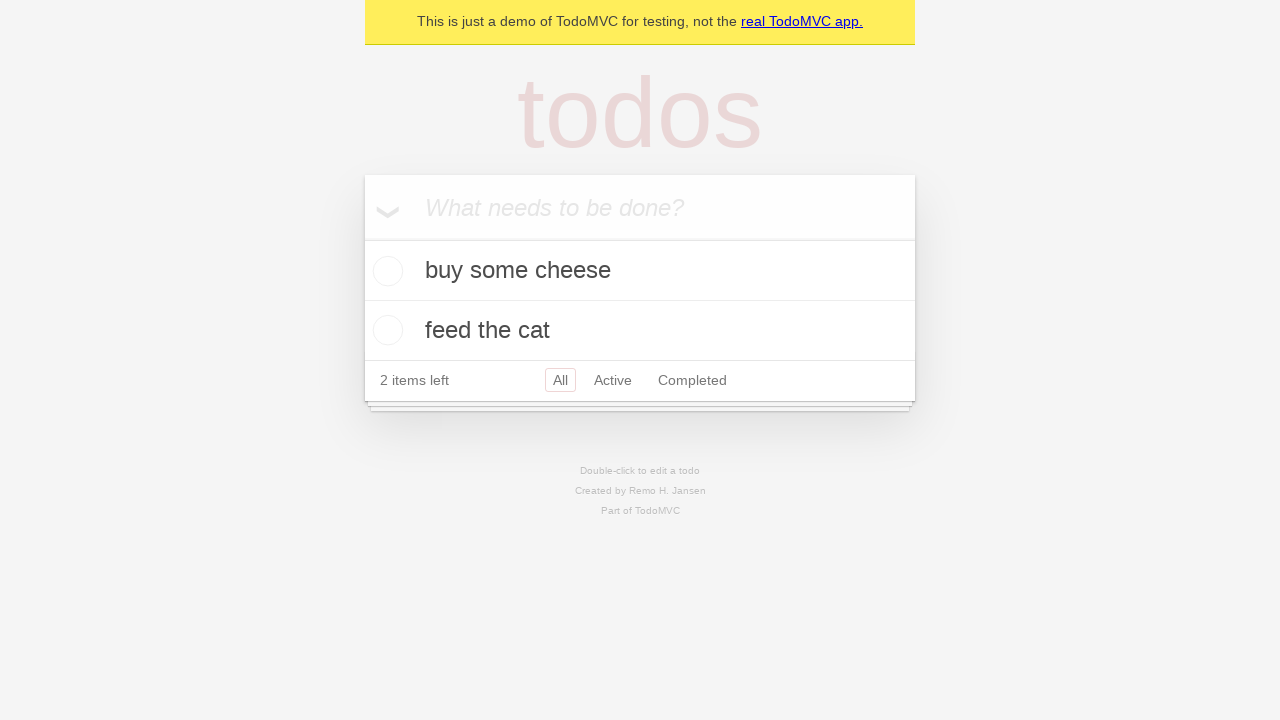

Filled todo input with 'book a doctors appointment' on internal:attr=[placeholder="What needs to be done?"i]
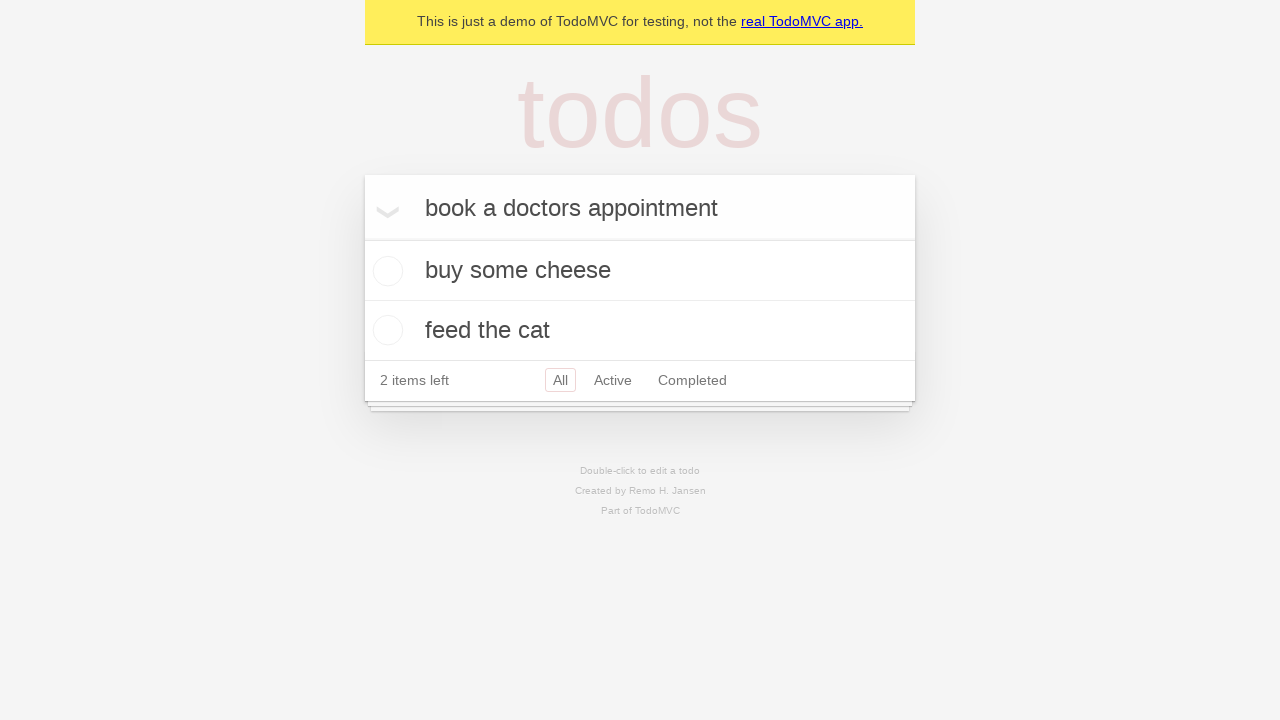

Pressed Enter to add 'book a doctors appointment' to todo list on internal:attr=[placeholder="What needs to be done?"i]
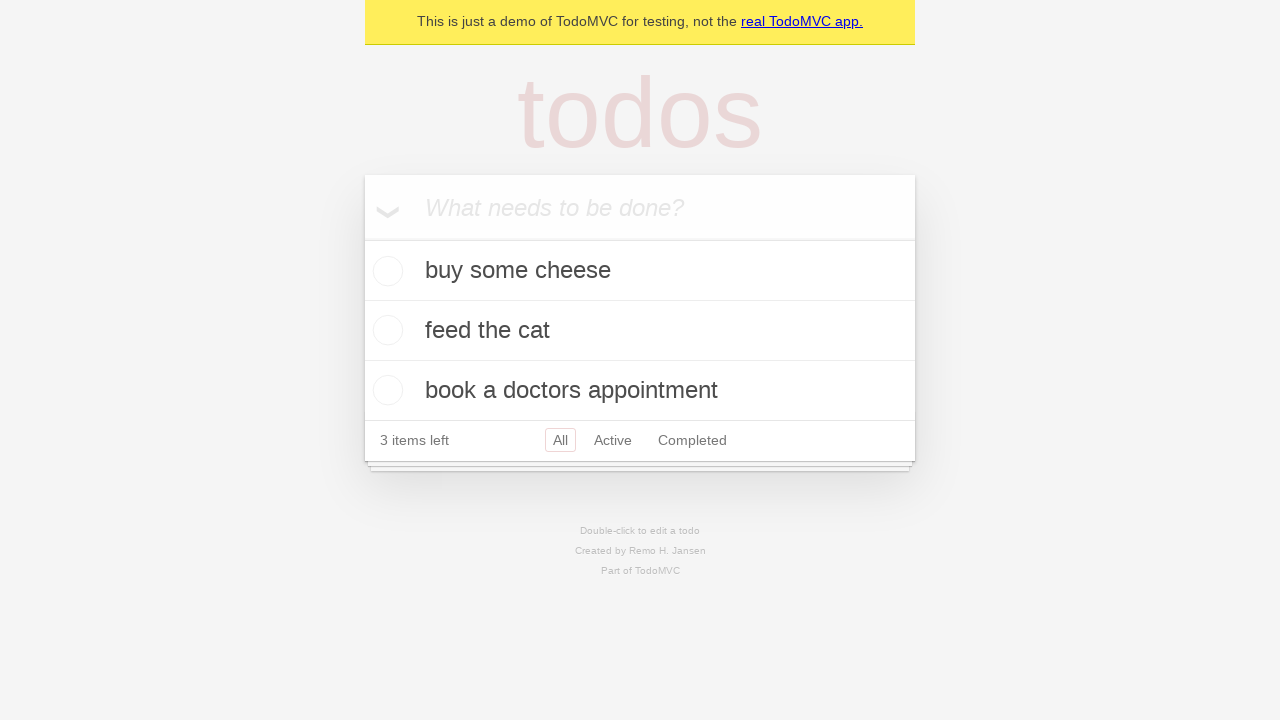

Clicked 'Mark all as complete' checkbox at (362, 238) on internal:label="Mark all as complete"i
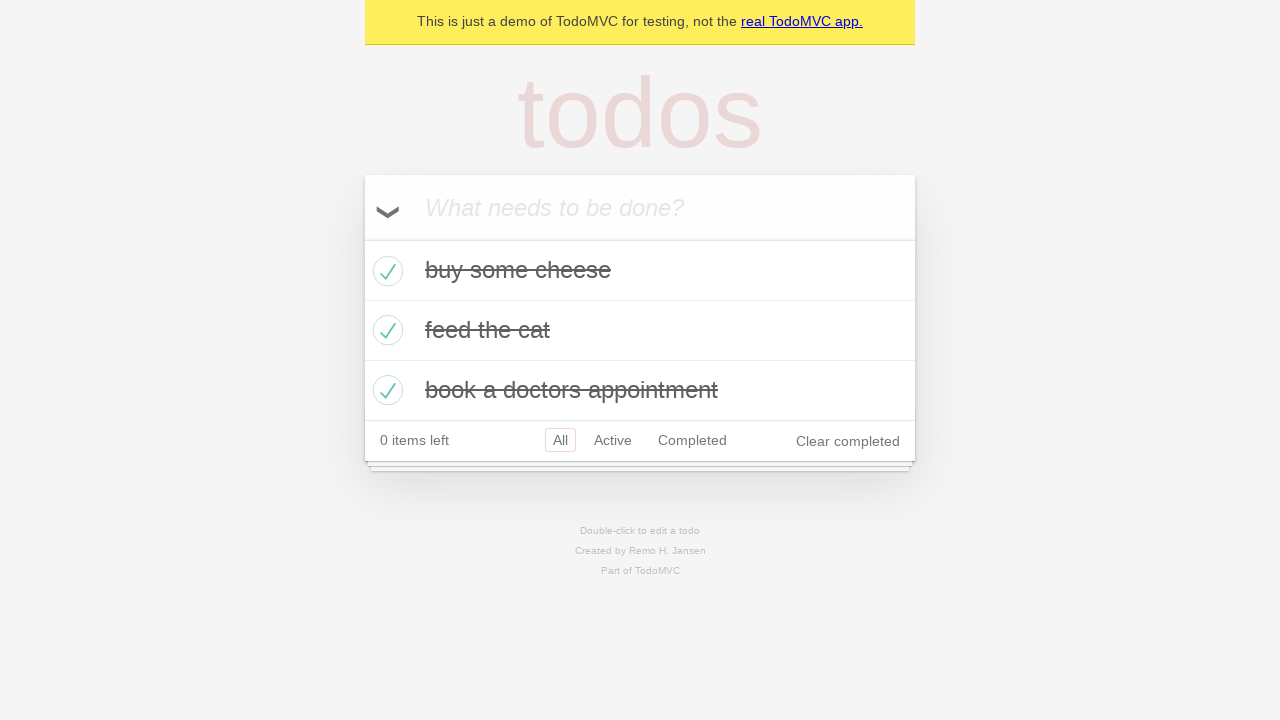

Verified all todo items are marked as completed
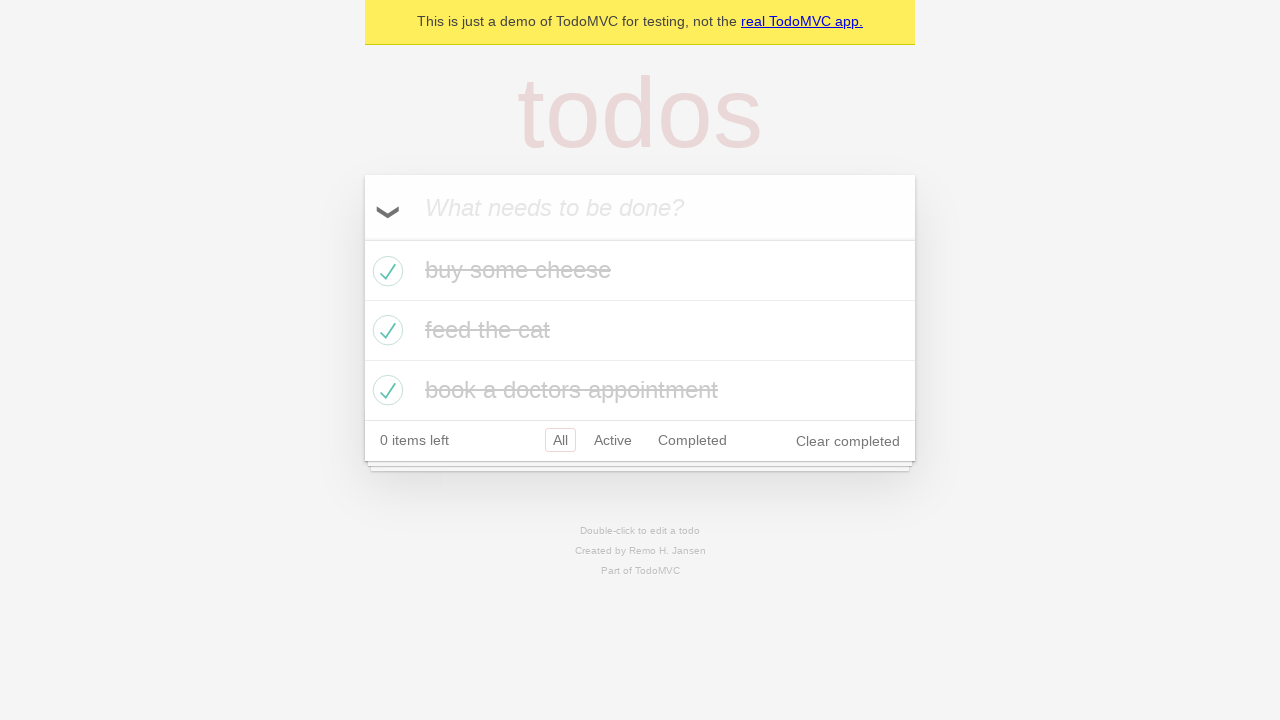

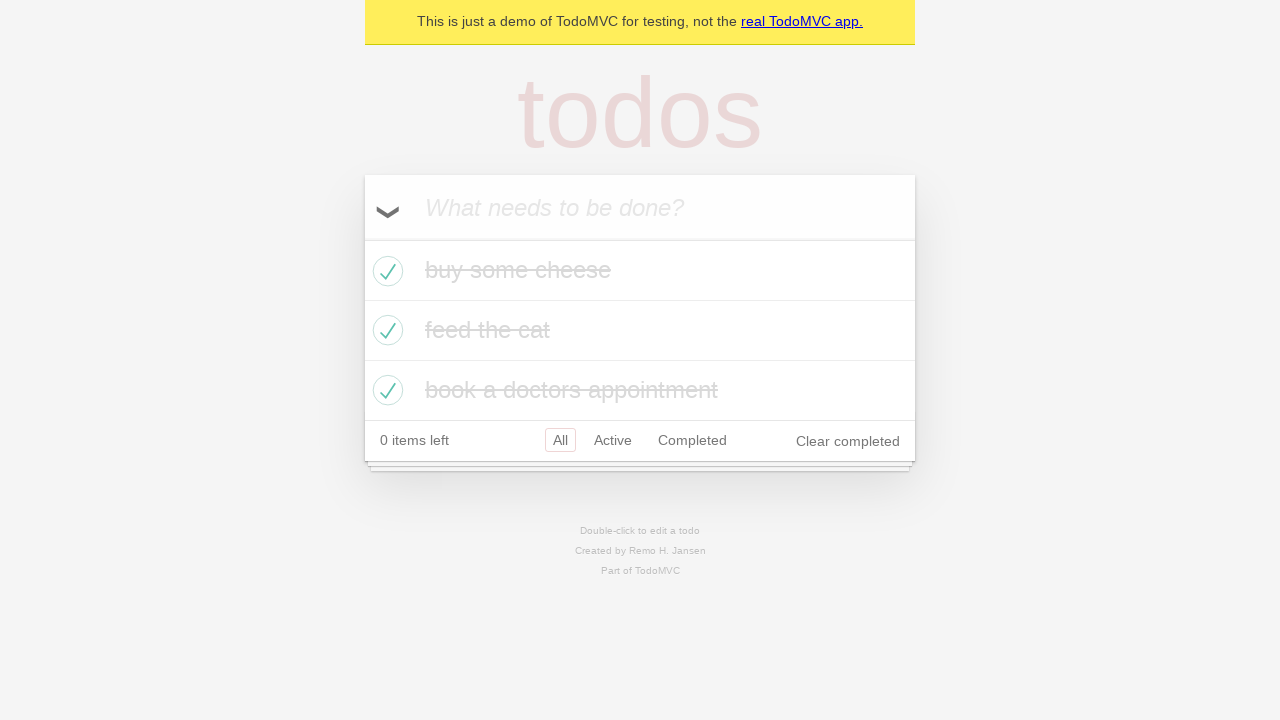